Clicks the "Get started" link on the Playwright documentation site and verifies navigation to the Installation page

Starting URL: https://playwright.dev/

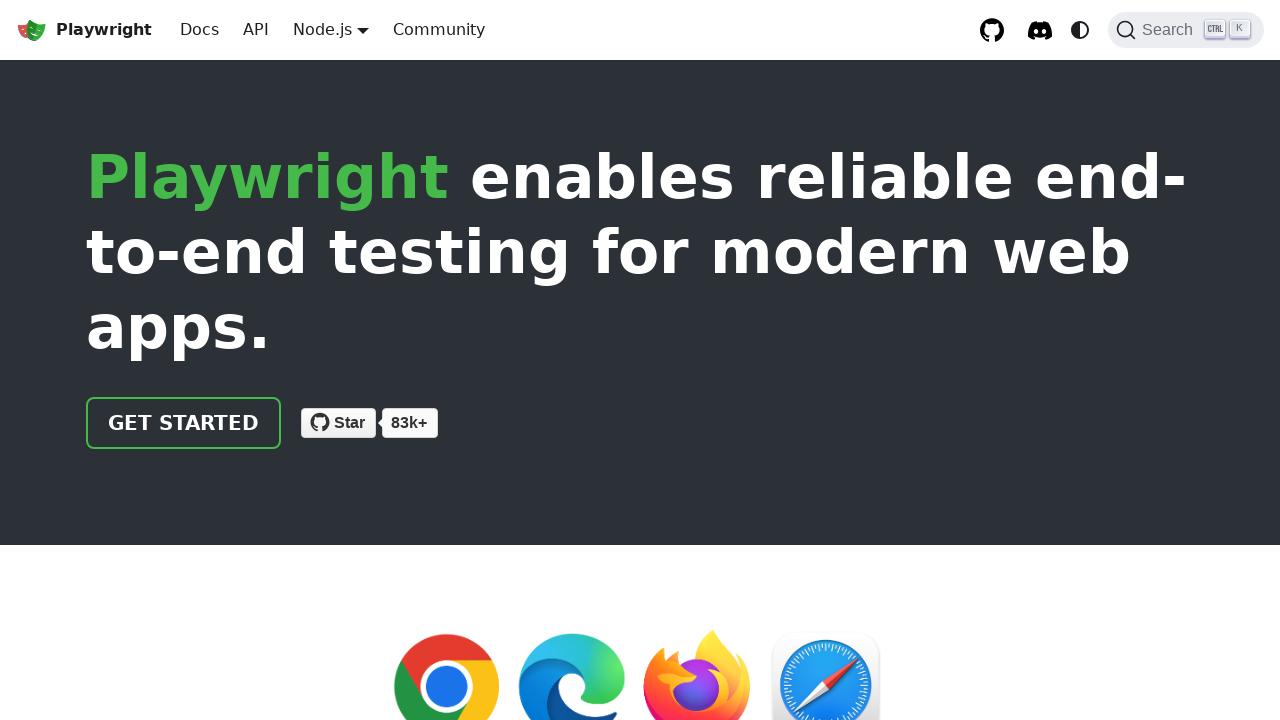

Navigated to Playwright documentation site
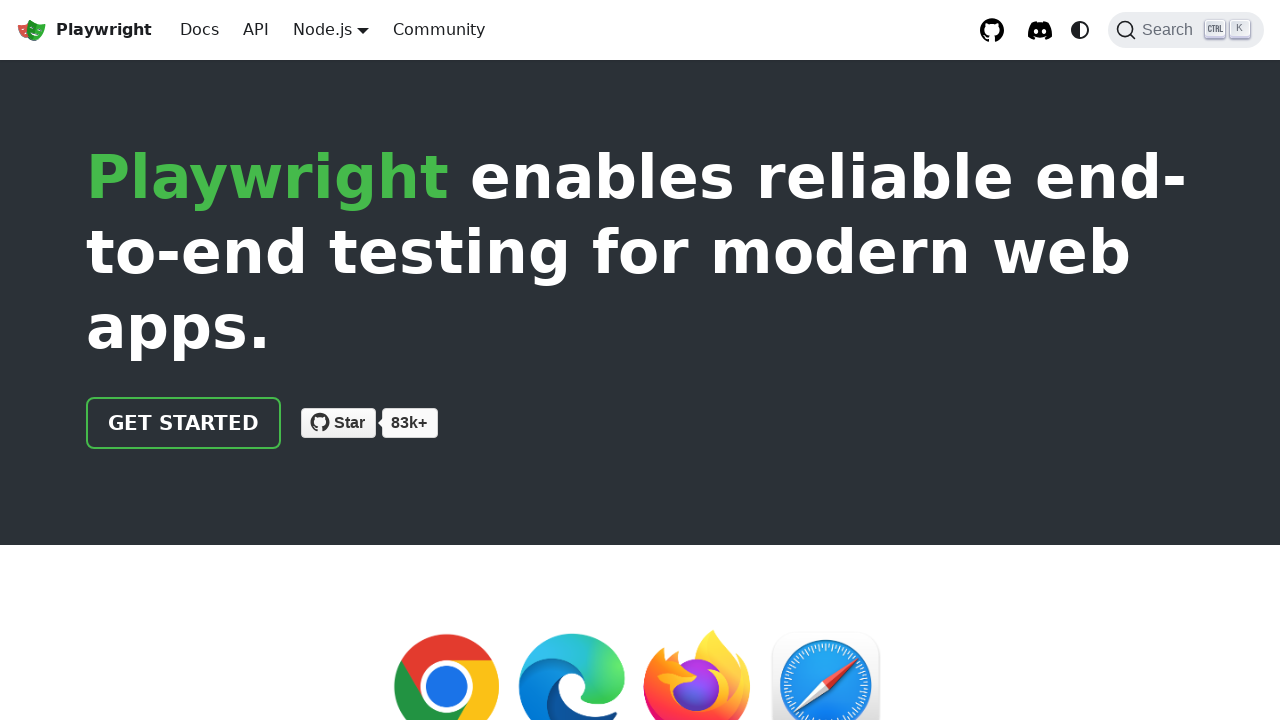

Clicked the 'Get started' link at (184, 423) on internal:role=link[name="Get started"i]
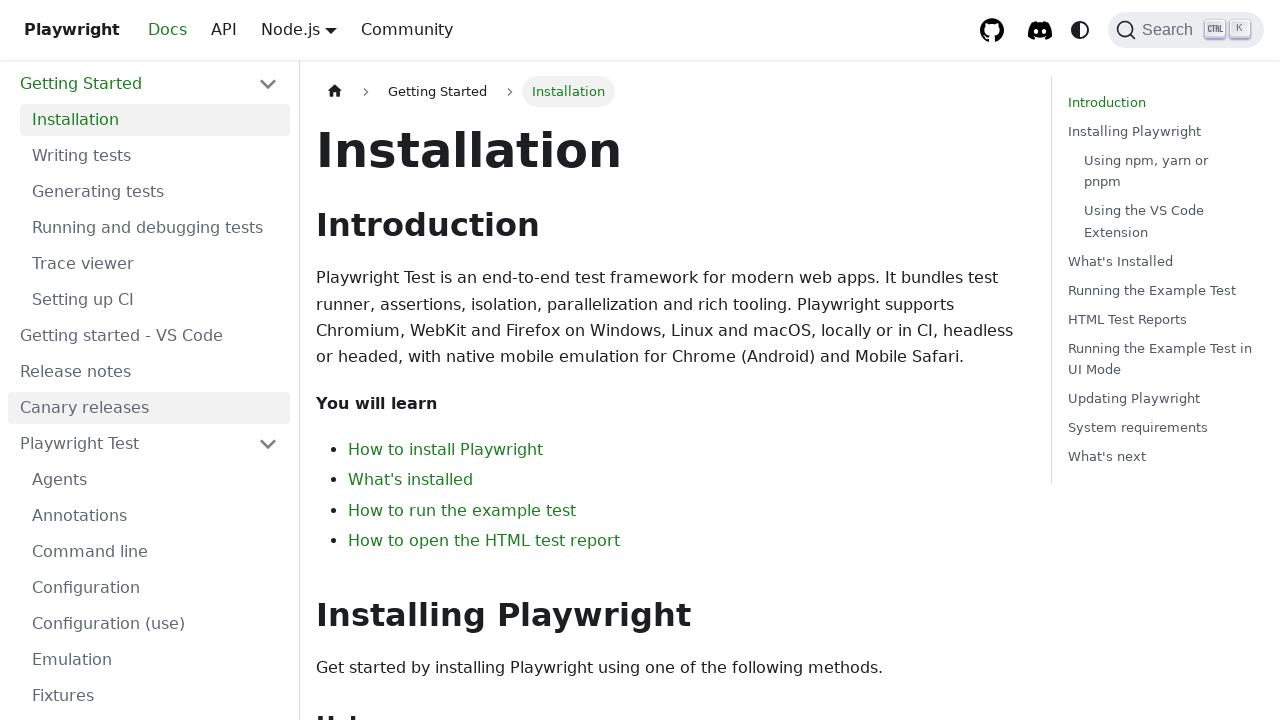

Installation page loaded and 'Installation' heading is visible
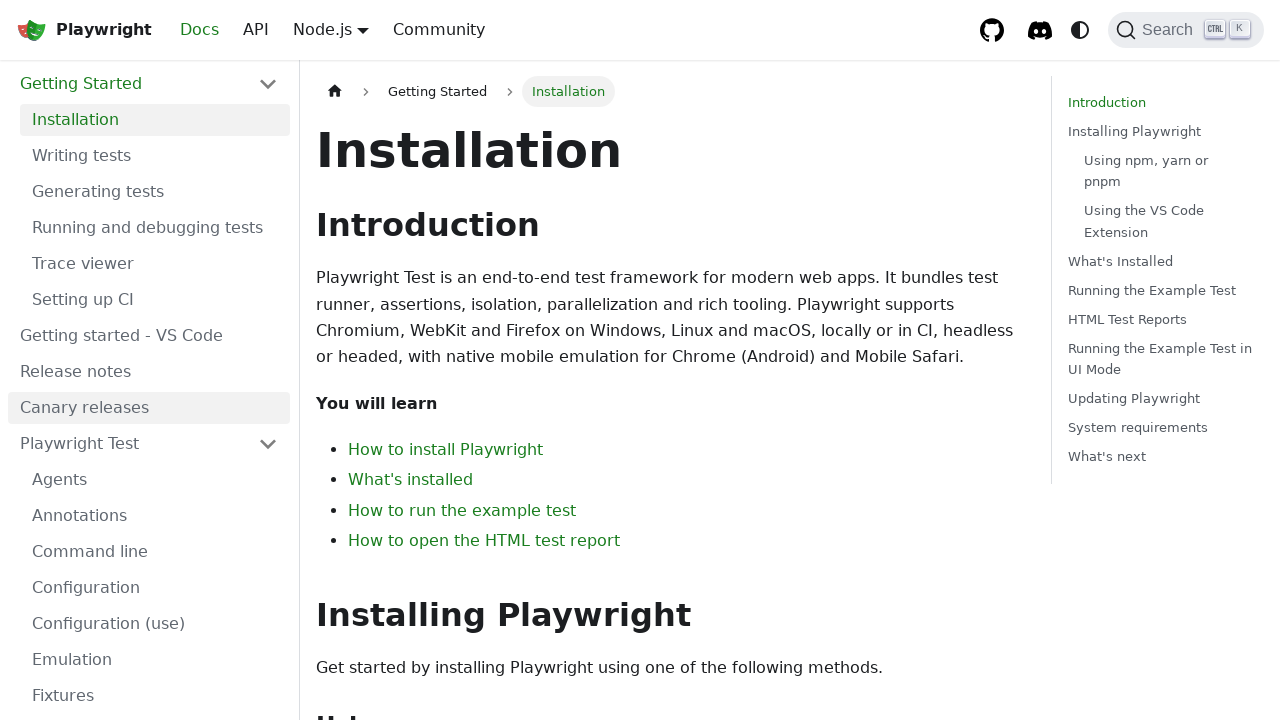

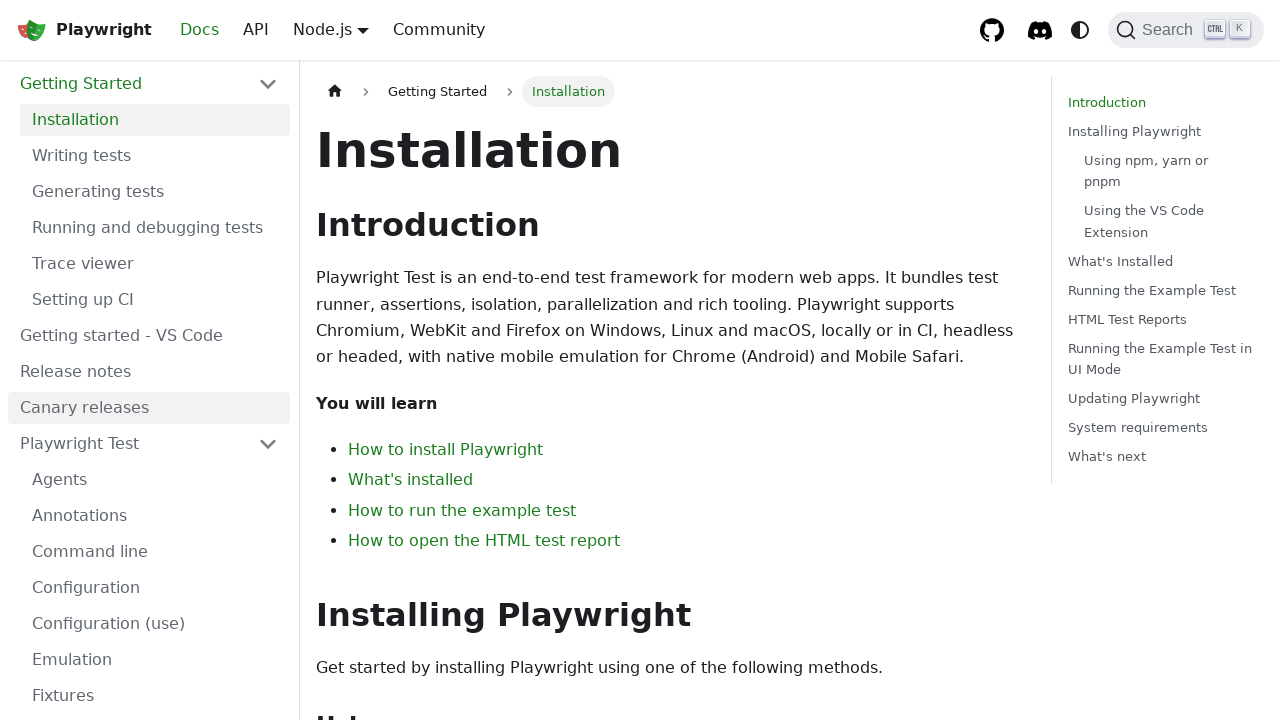